Tests text input fields by filling first name, last name, address, email, and phone number on a registration form

Starting URL: http://demo.automationtesting.in/Register.html

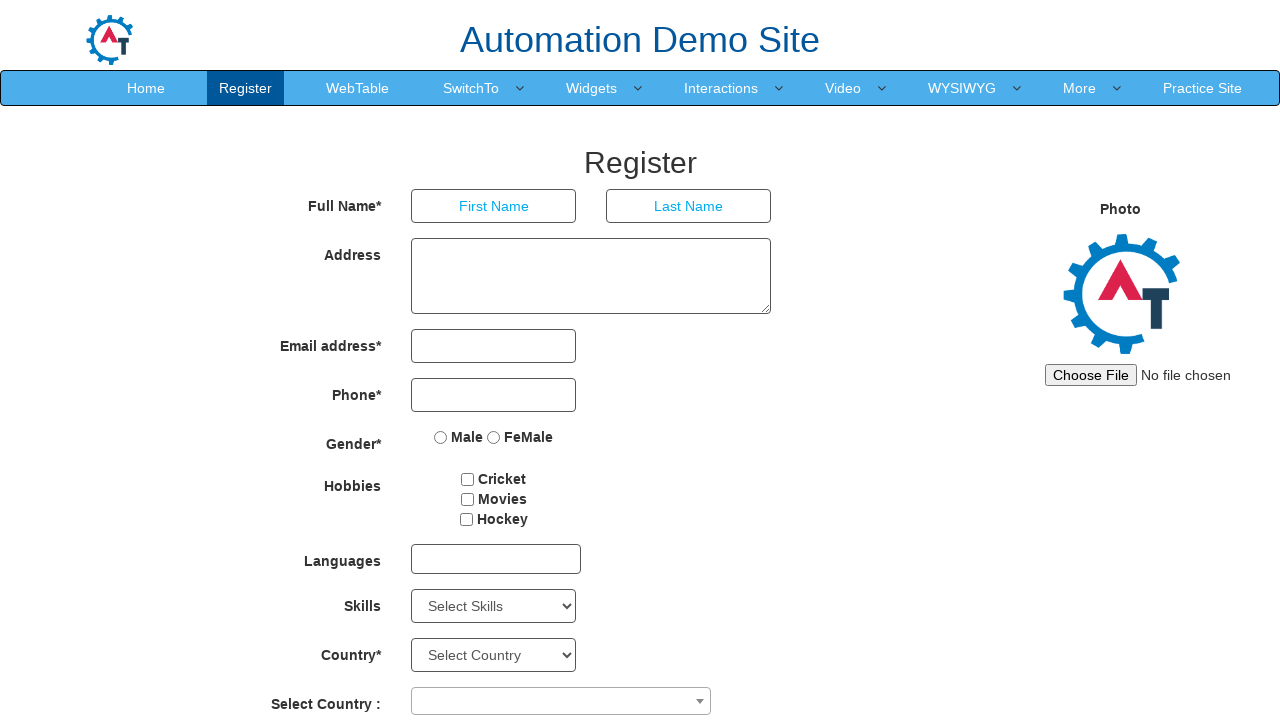

Filled first name field with 'Damon' on input[ng-model='FirstName']
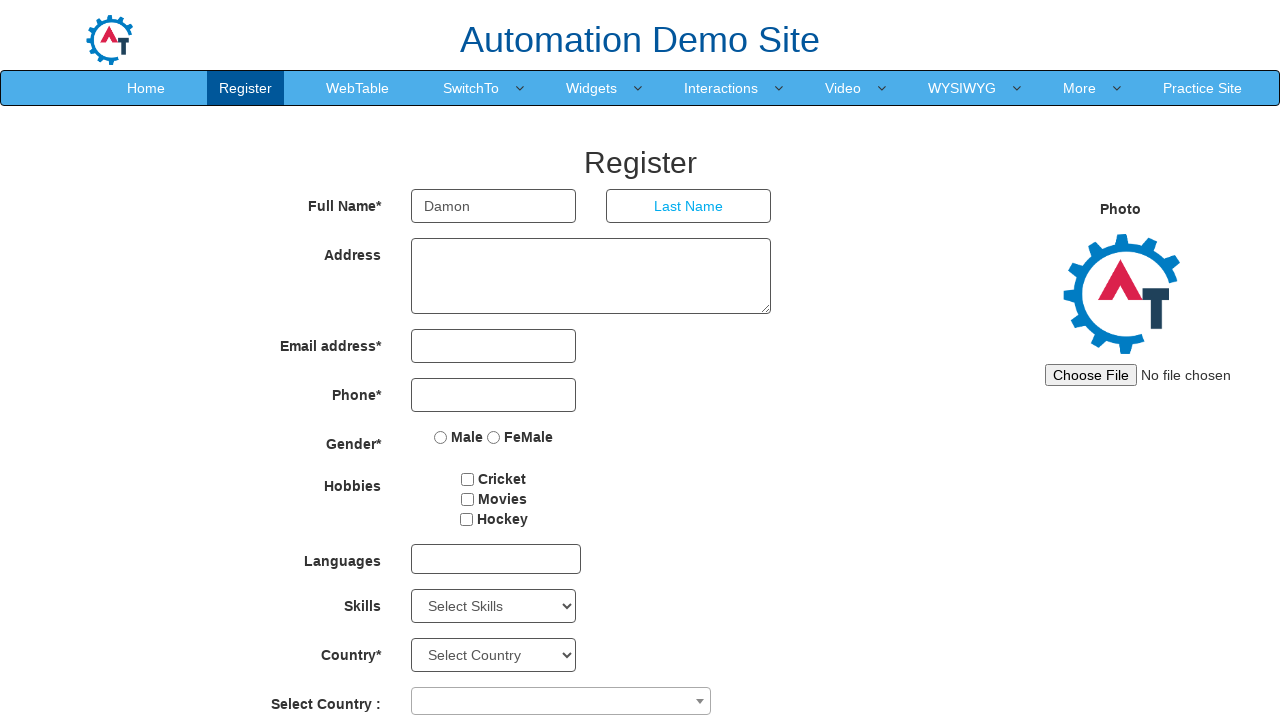

Filled last name field with 'Salvatore' on input[ng-model='LastName']
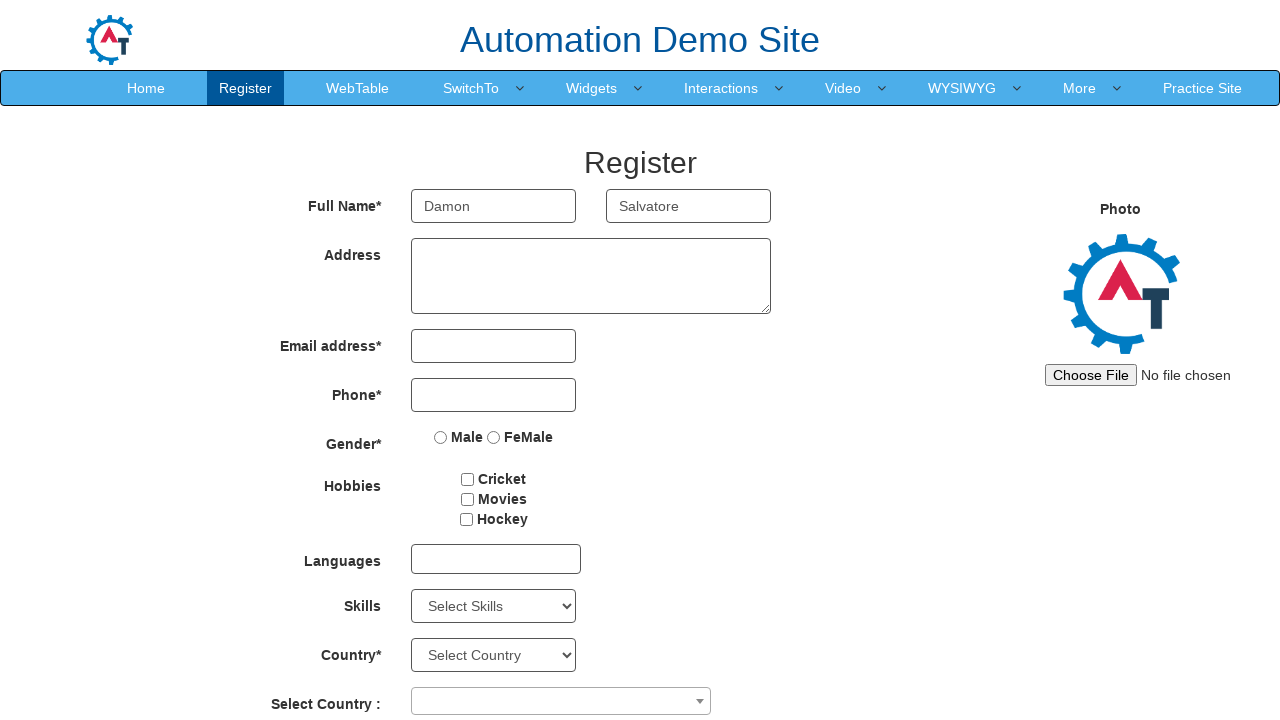

Filled address field with 'Mystic Falls 123559-CA' on textarea[ng-model='Adress']
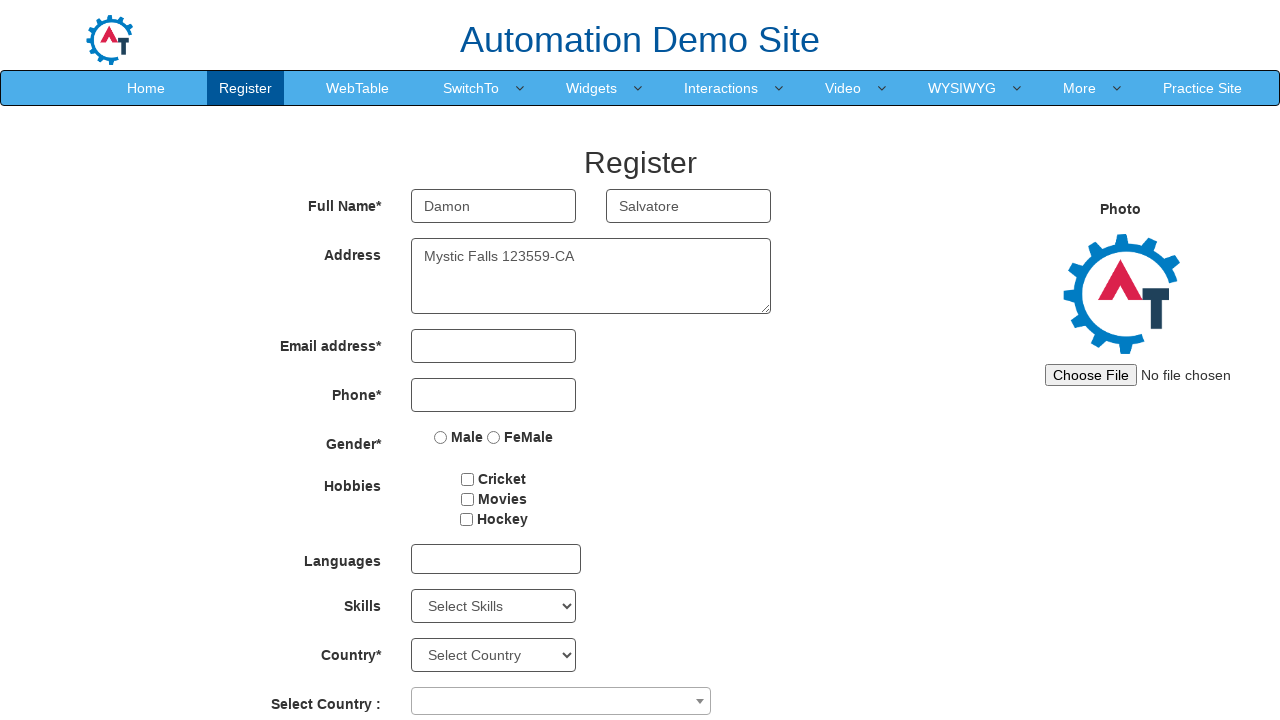

Filled email field with 'abc@orginals.com' on input[ng-model='EmailAdress']
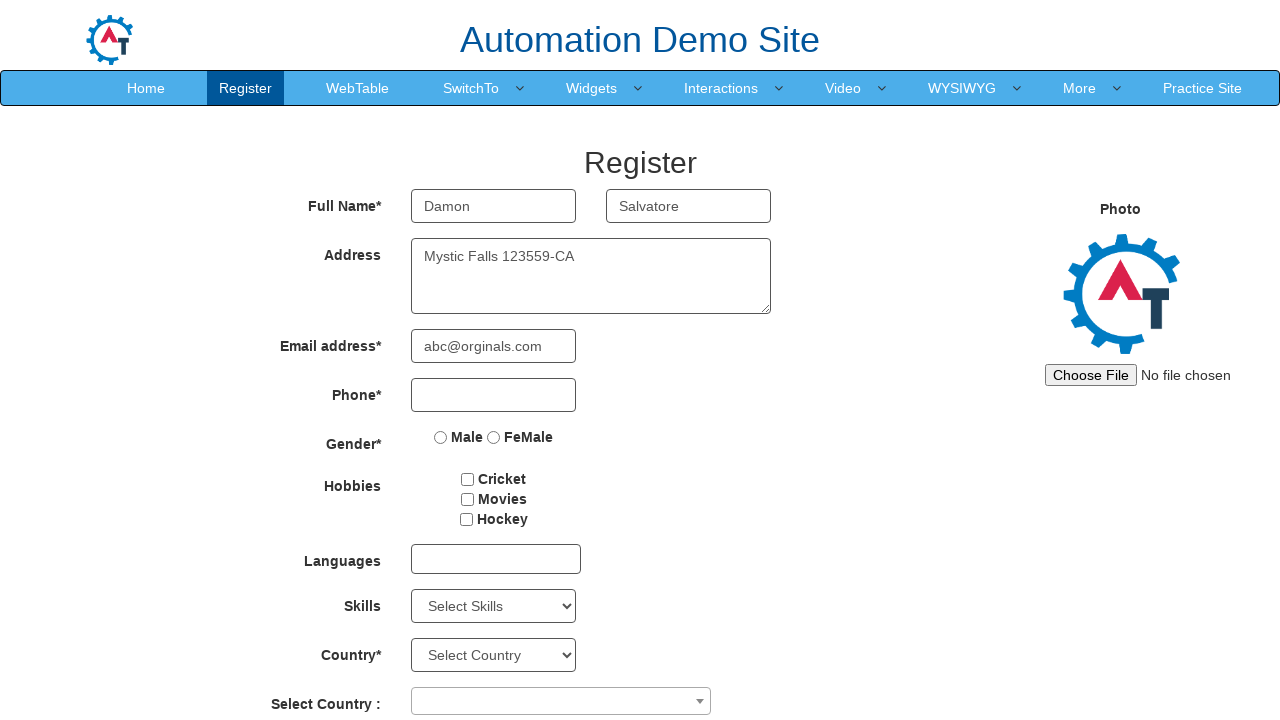

Filled phone field with '00112233445' on input[ng-model='Phone']
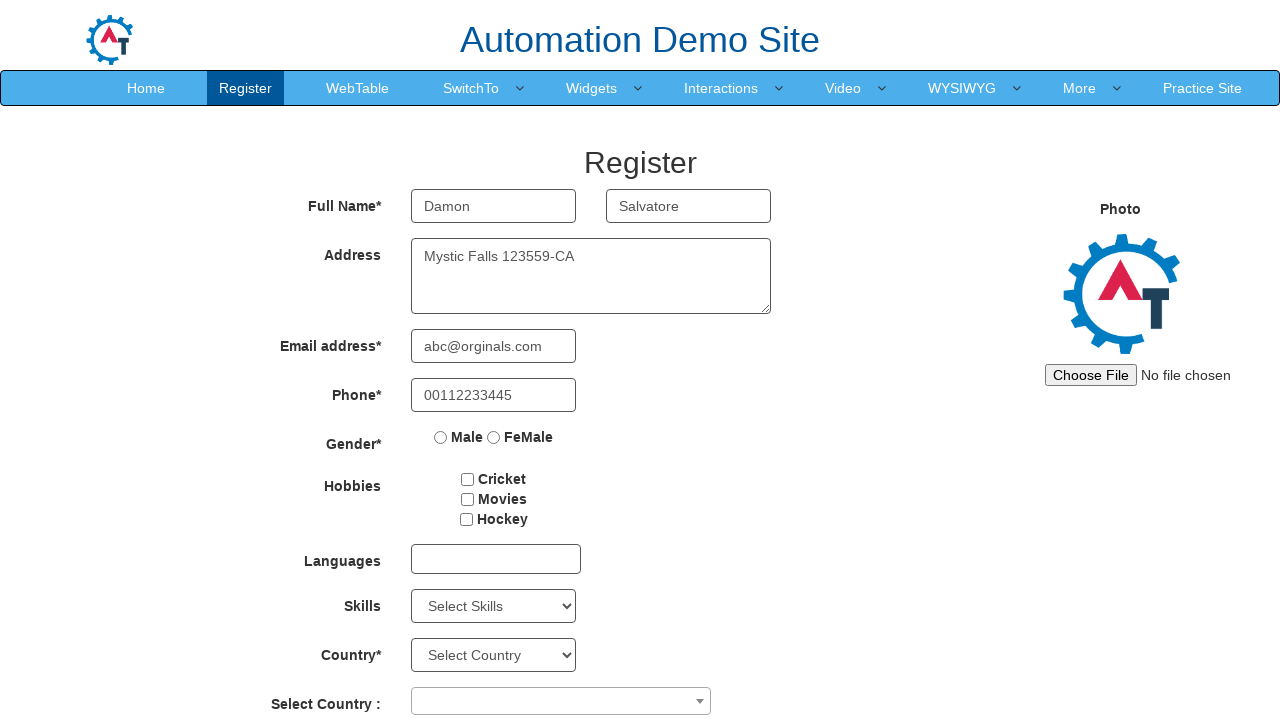

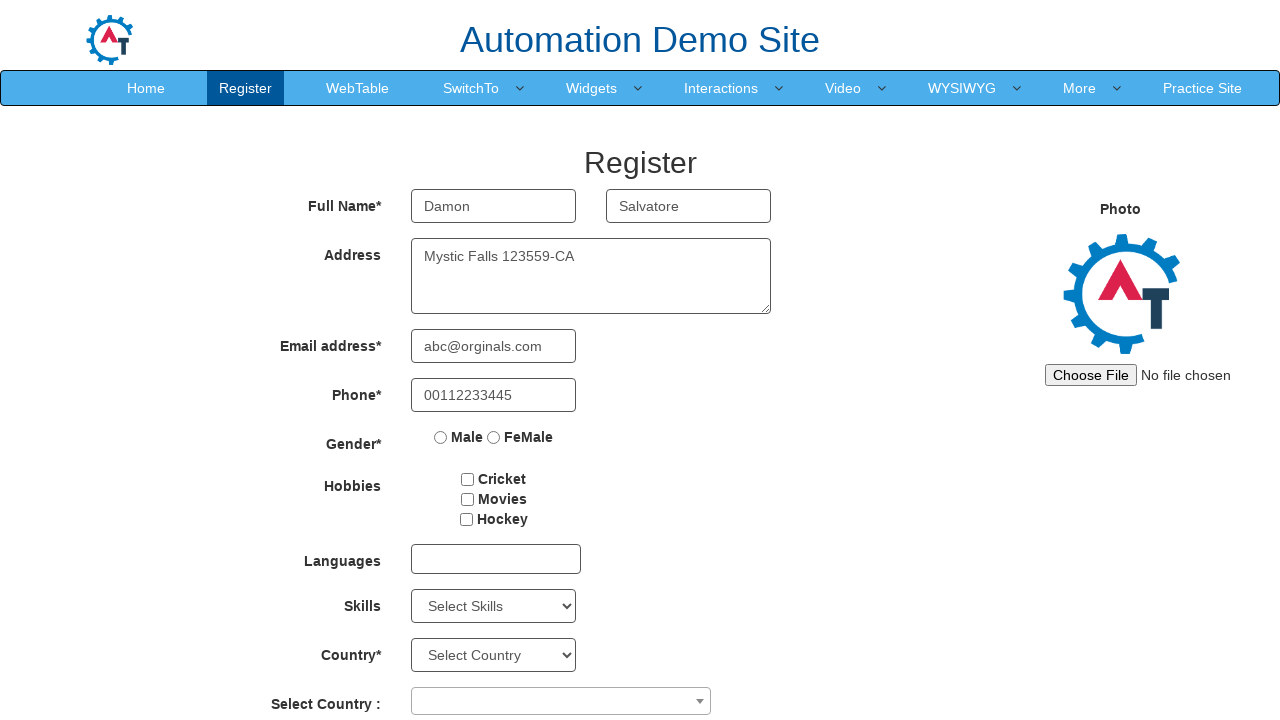